Tests browser window handling by opening a new window, switching between windows, and clicking on an element in the newly opened Selenium website window.

Starting URL: https://demo.automationtesting.in/Windows.html

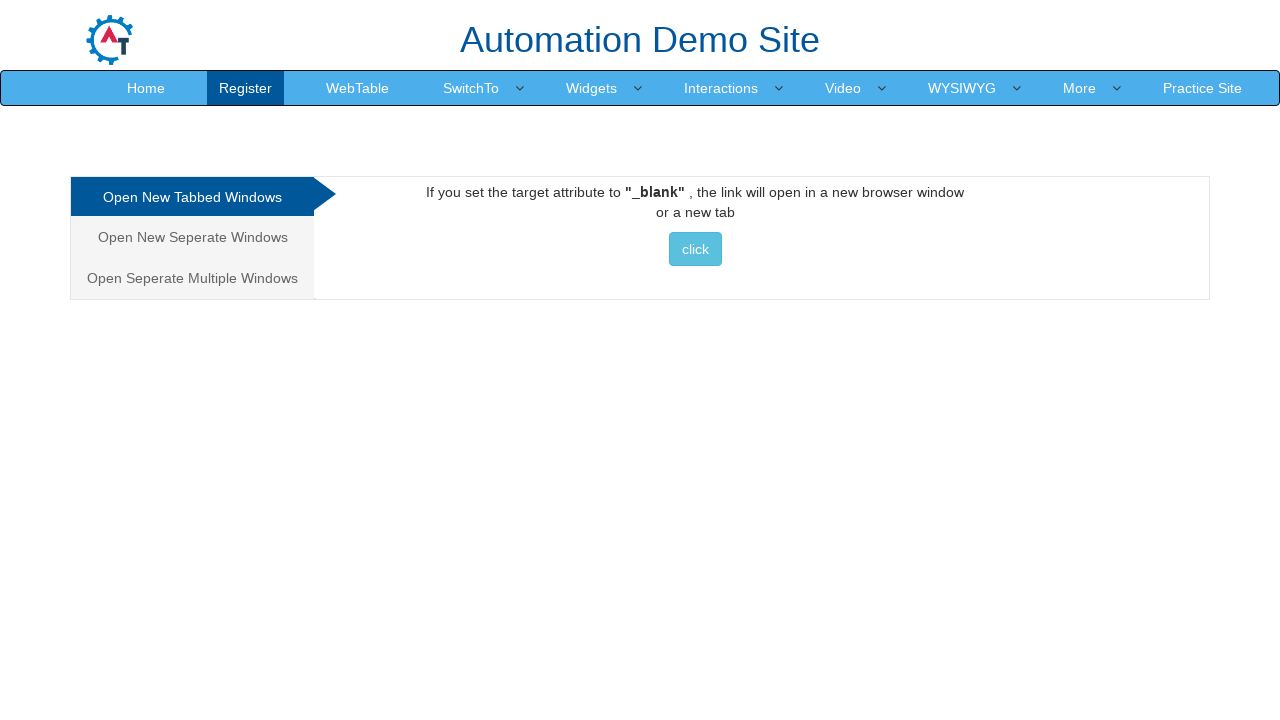

Clicked on the 'Separate' tab/link at (192, 237) on a[href='#Seperate']
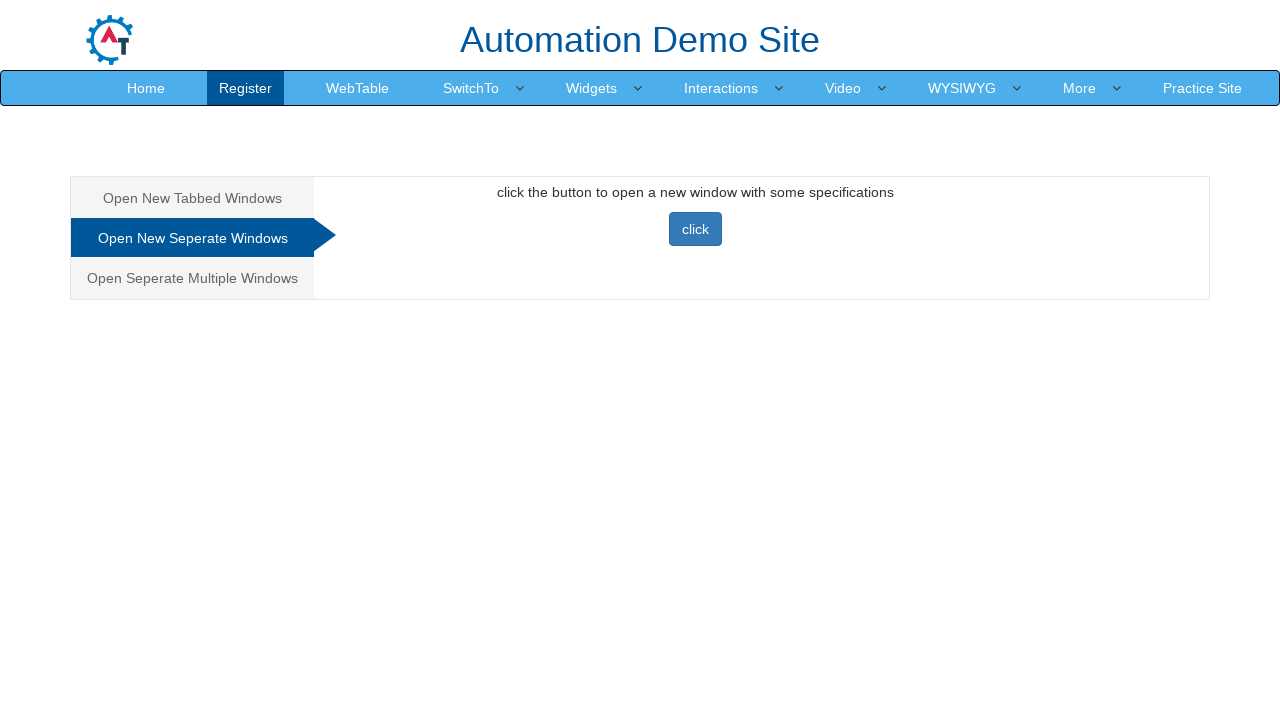

Clicked button to open a new window at (695, 229) on button.btn.btn-primary
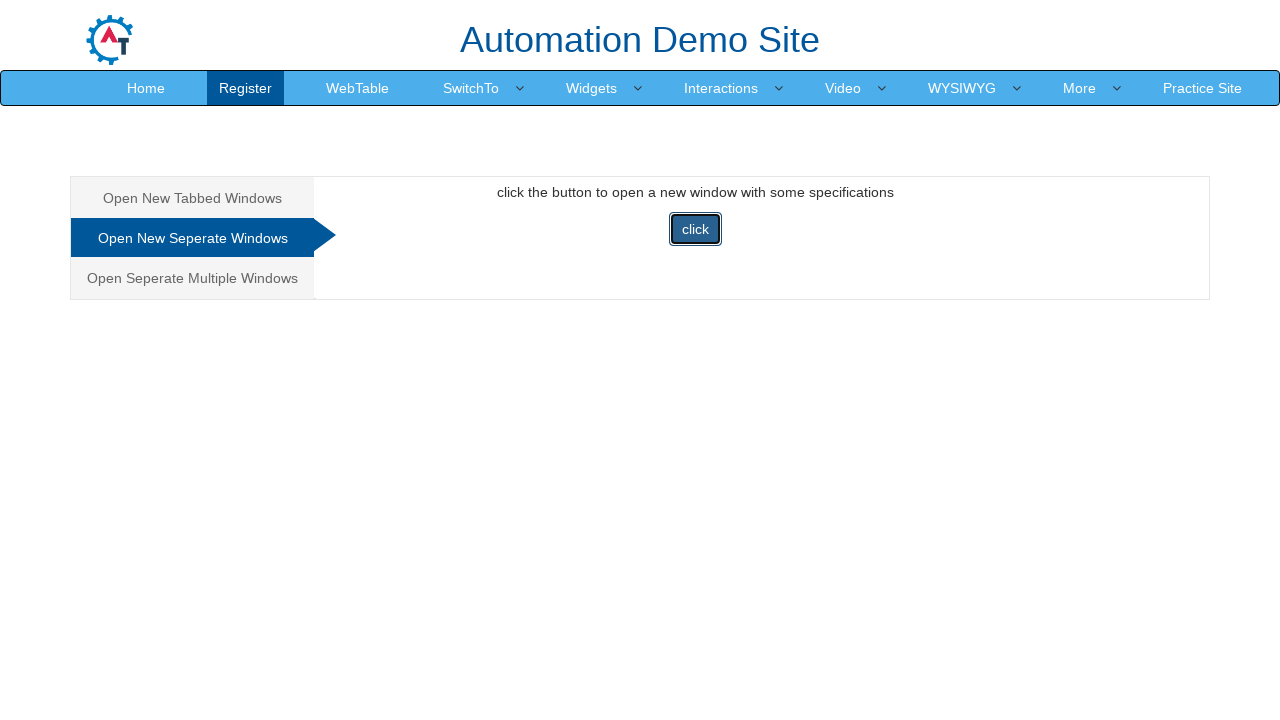

New window/page captured
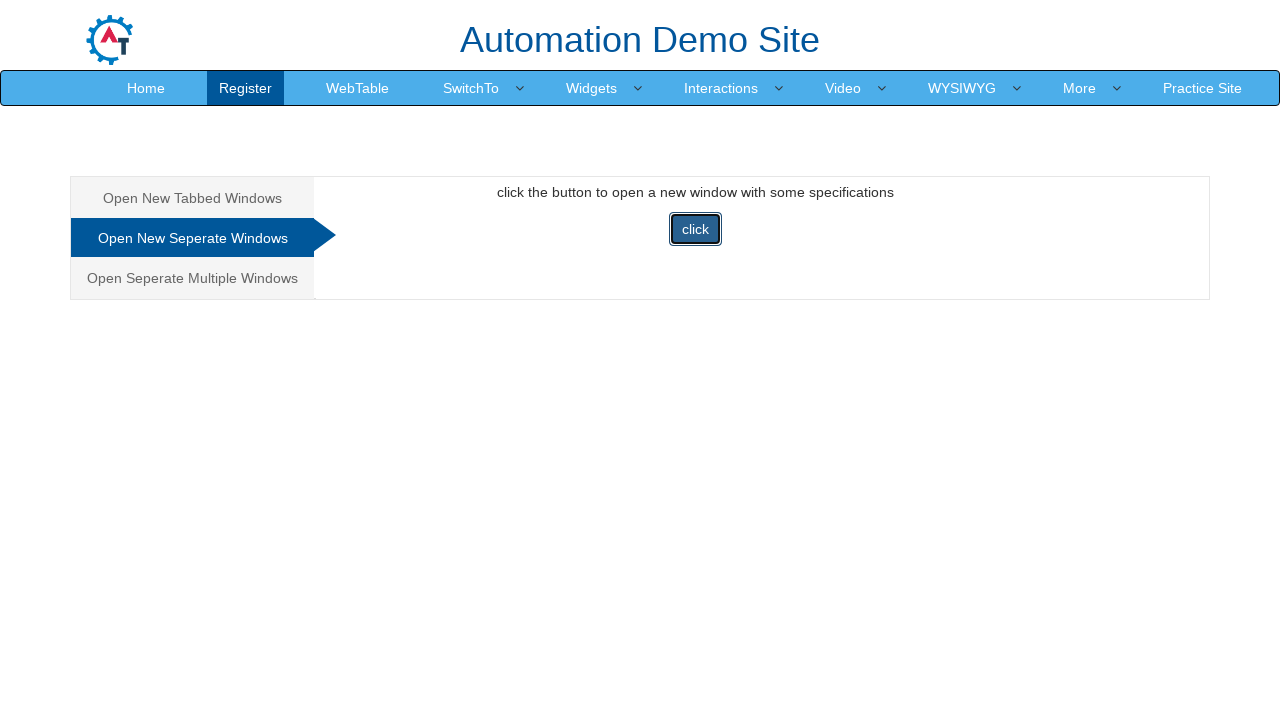

New page finished loading
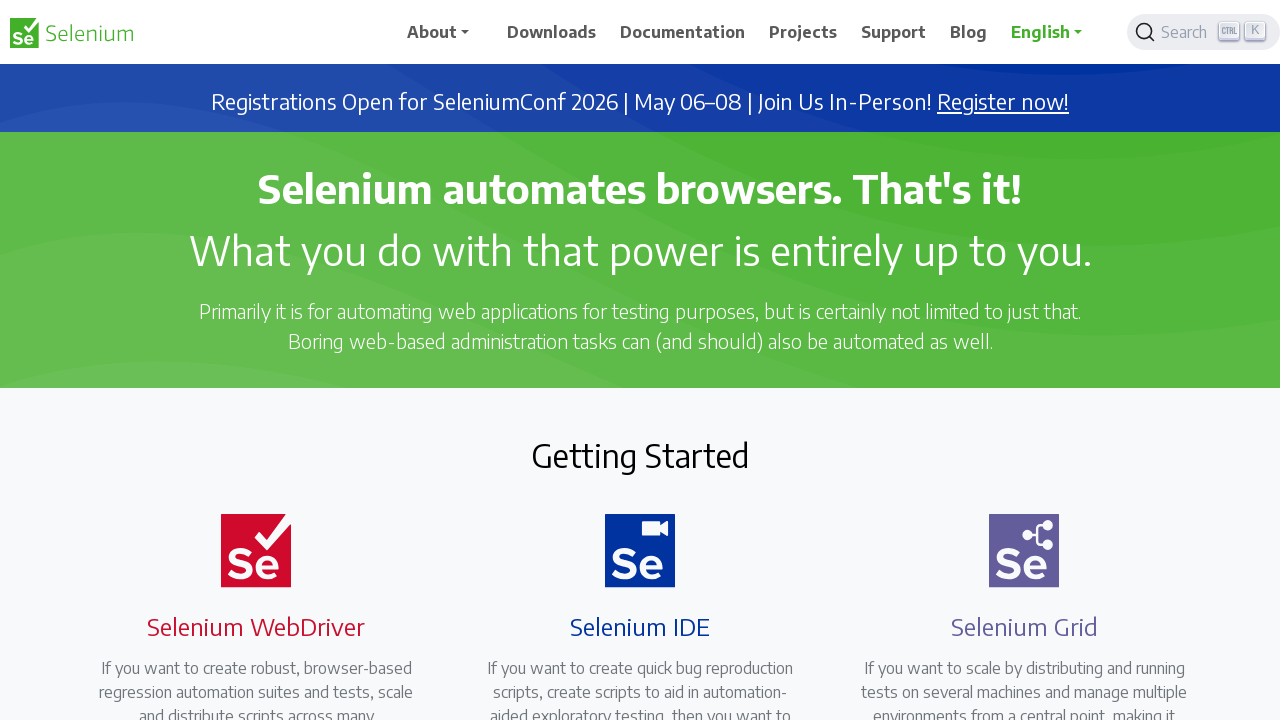

Clicked 'Downloads' on the Selenium website at (552, 32) on xpath=//span[text()='Downloads']
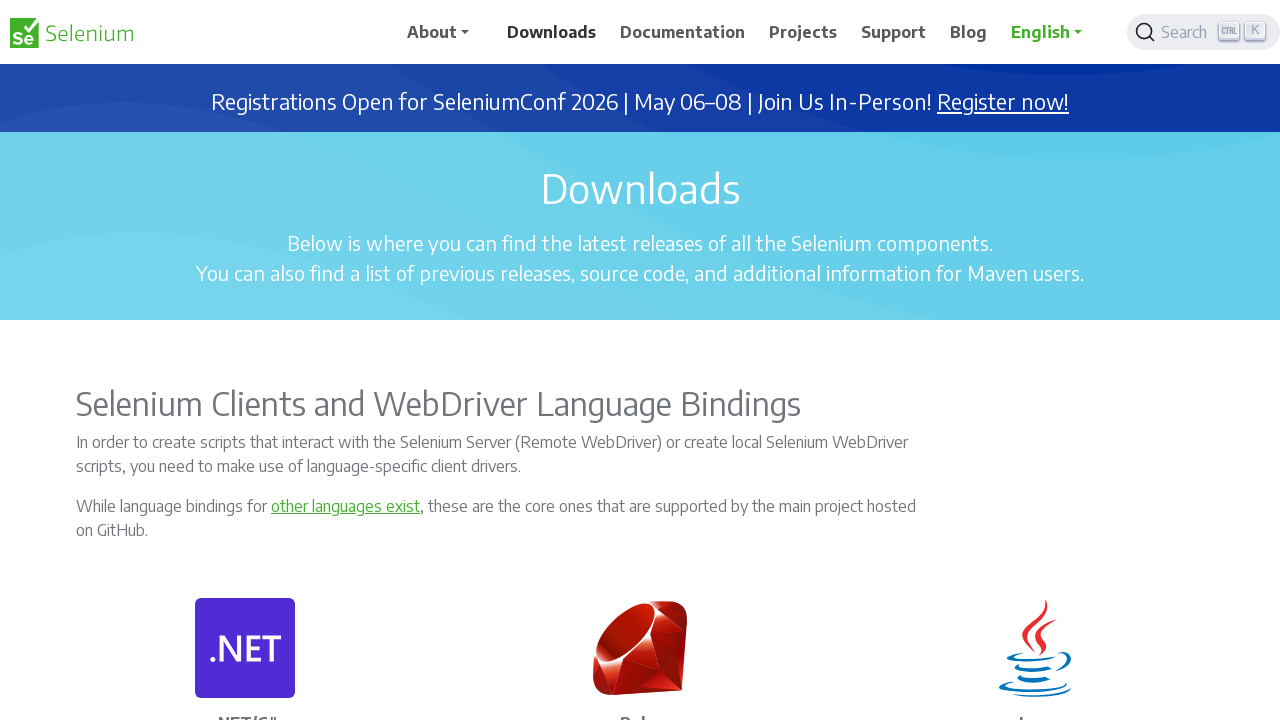

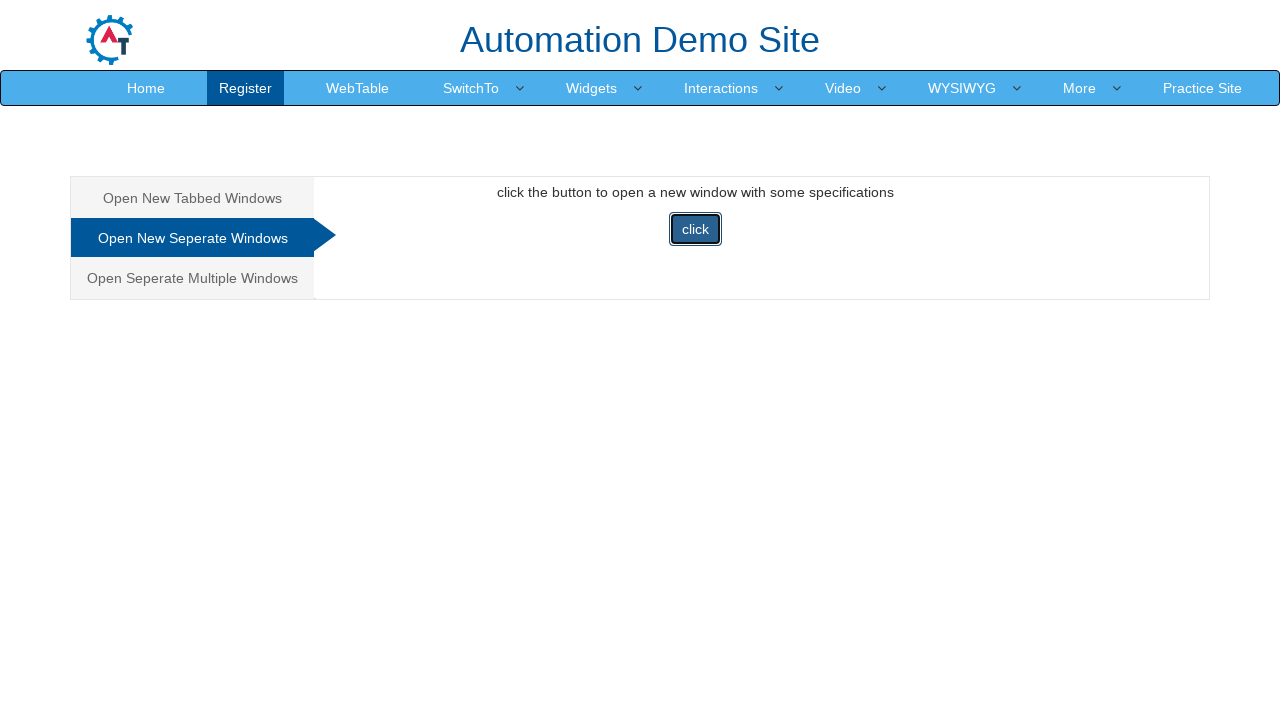